Tests dropdown element interactions on a practice page, including selecting options by text, index, and value in both single-select and multi-select dropdowns, and deselecting options.

Starting URL: https://www.hyrtutorials.com/p/html-dropdown-elements-practice.html

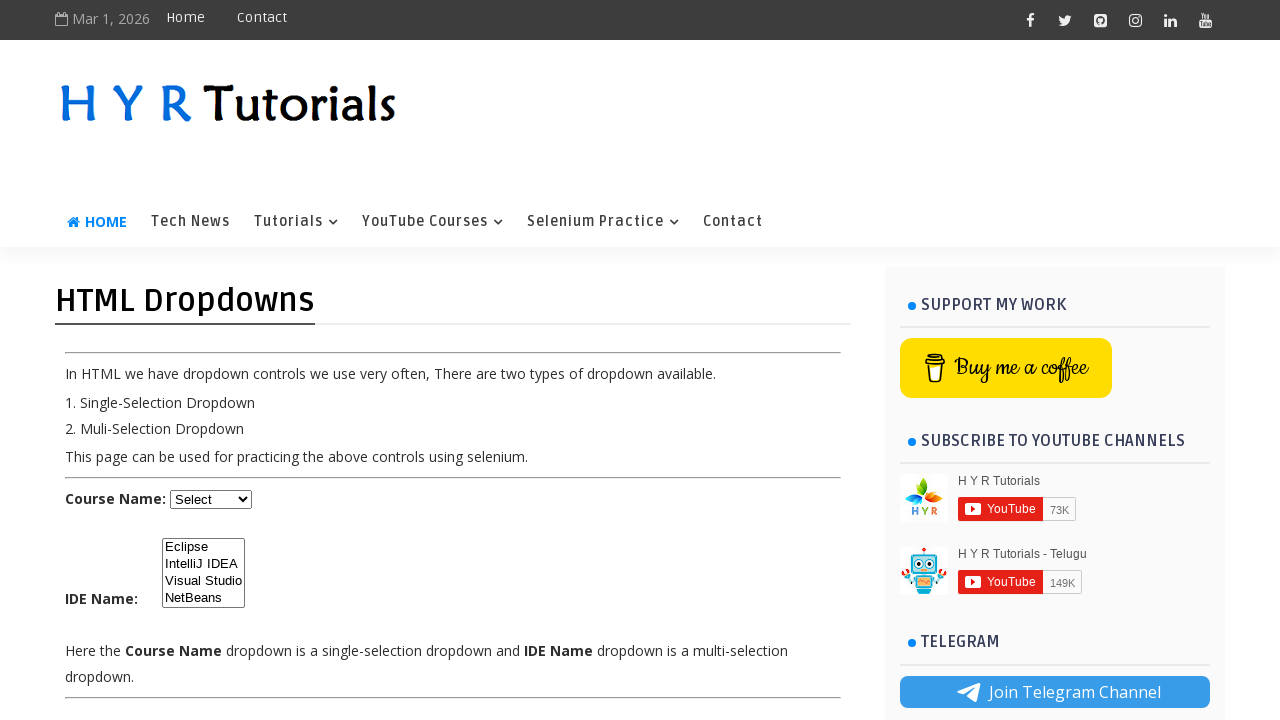

Waited for course dropdown to load
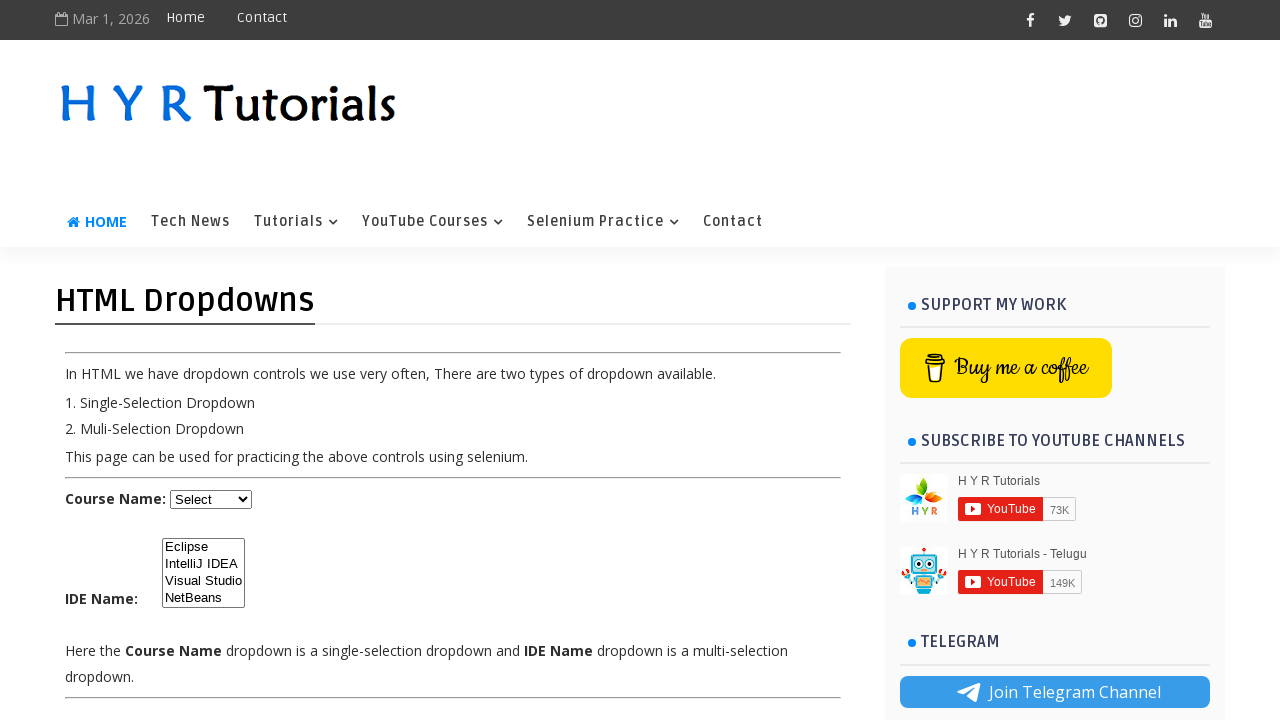

Selected 'Java' from course dropdown by visible text on #course
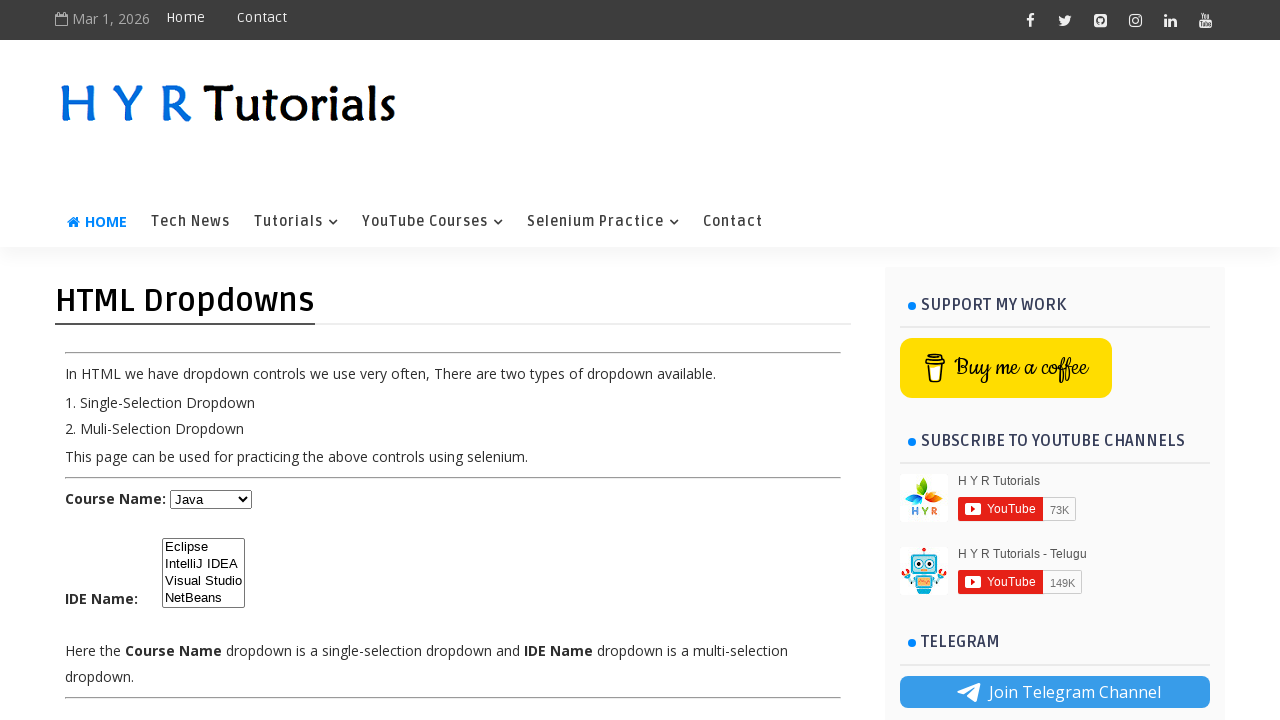

Selected first option in course dropdown by index on #course
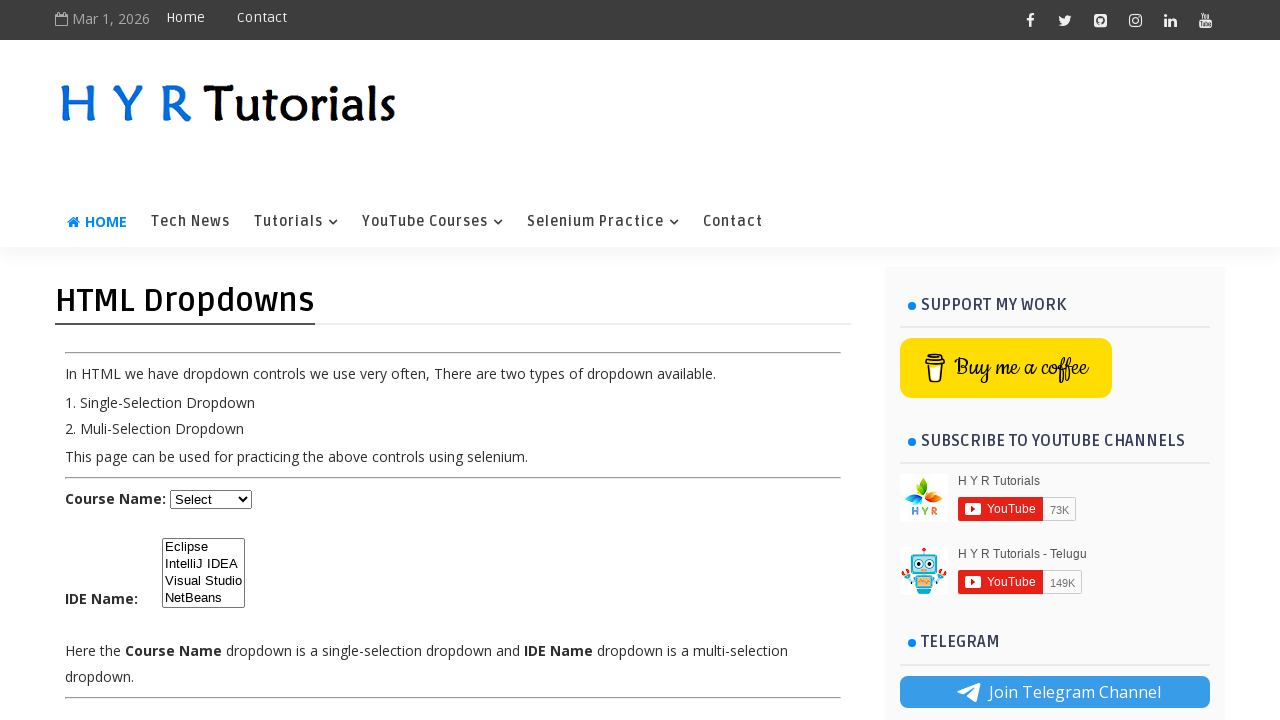

Waited for IDE multi-select dropdown to load
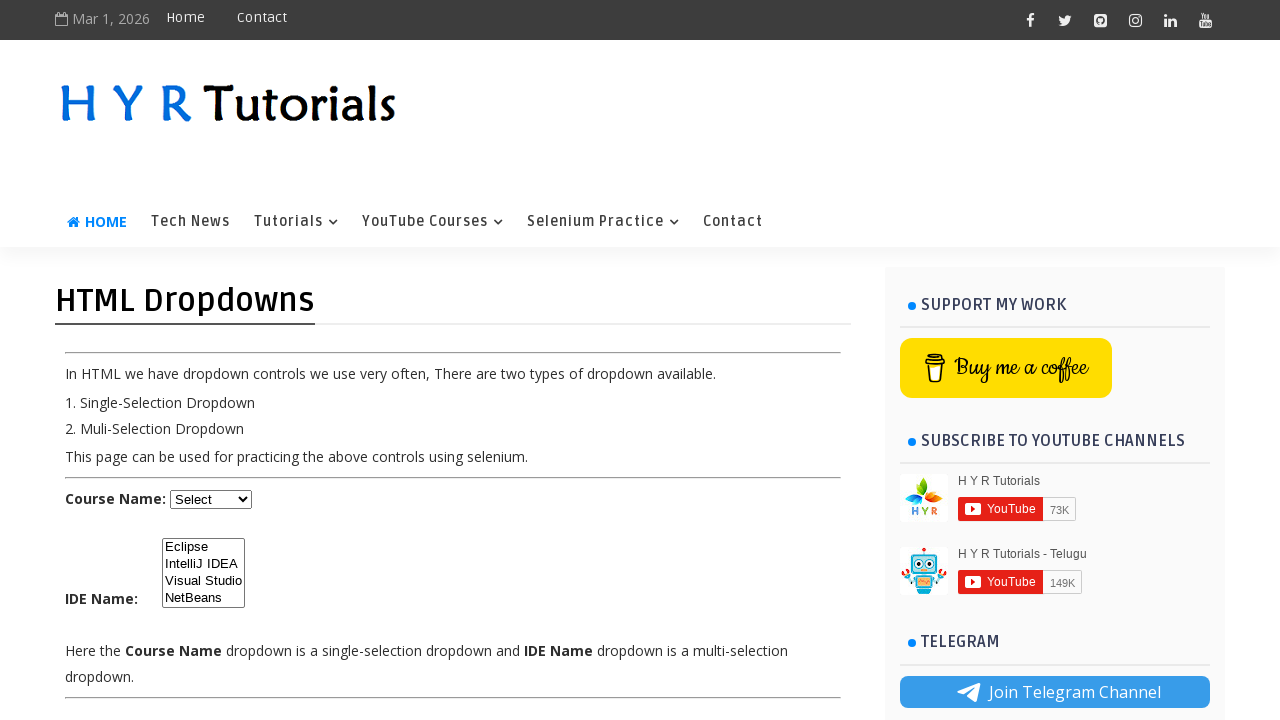

Selected Eclipse from IDE dropdown by index on #ide
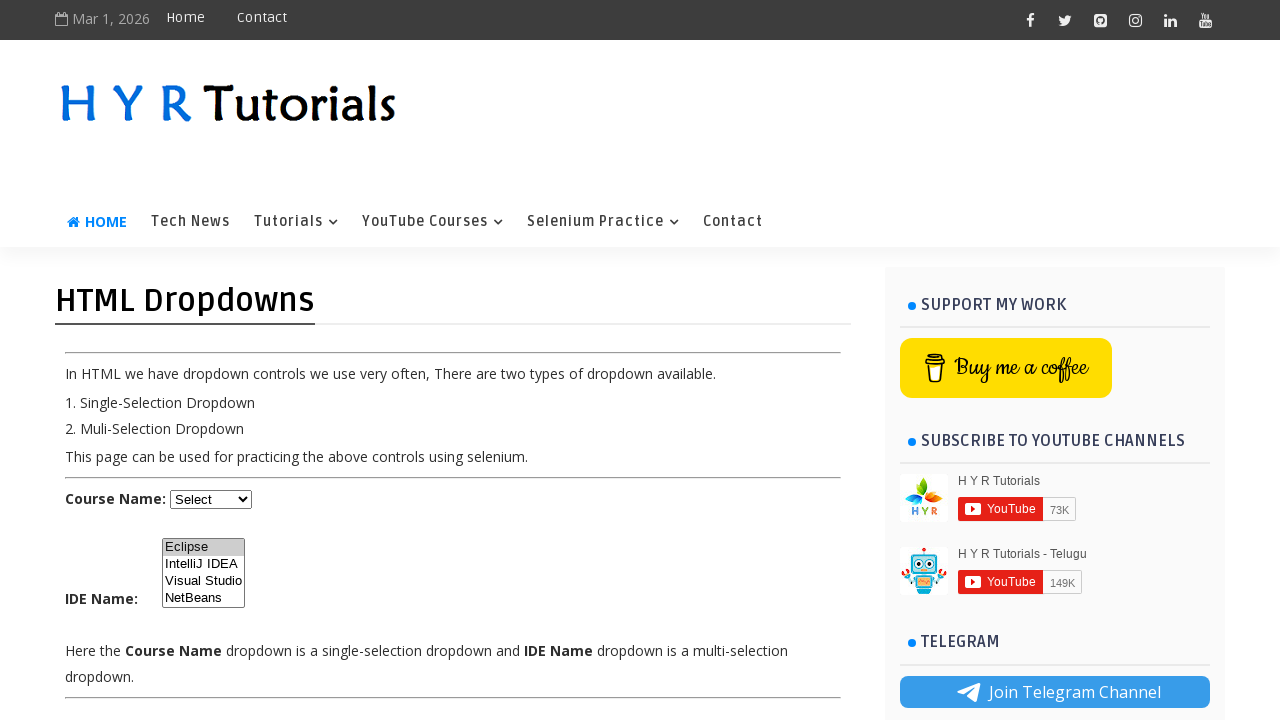

Selected IntelliJ IDEA from IDE dropdown by value on #ide
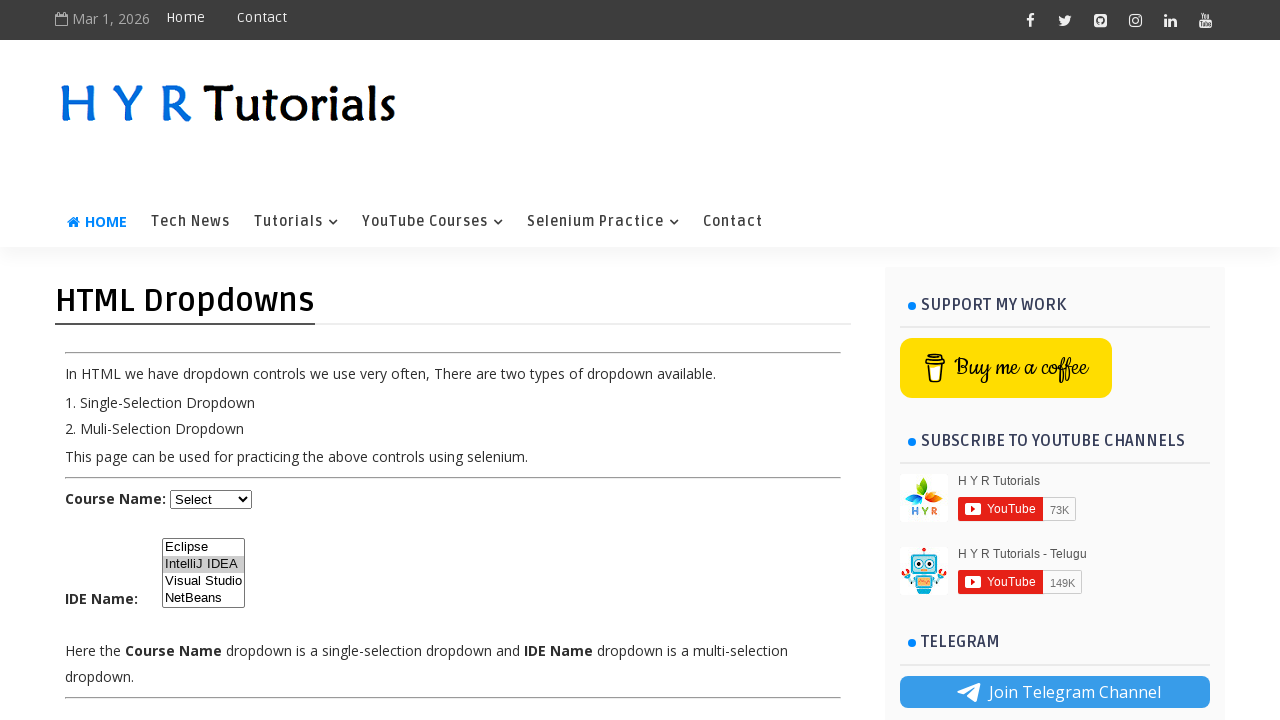

Selected NetBeans from IDE dropdown by visible text on #ide
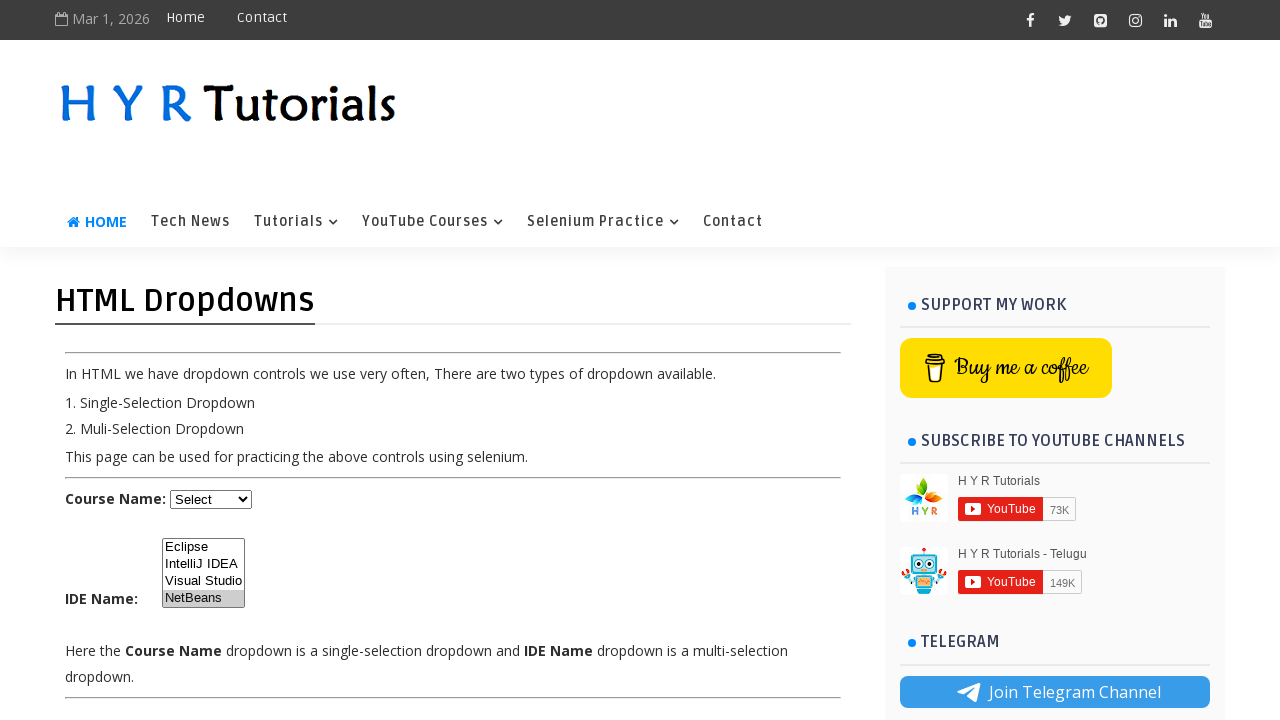

Deselected IntelliJ IDEA and set IDE selection to Eclipse and NetBeans only on #ide
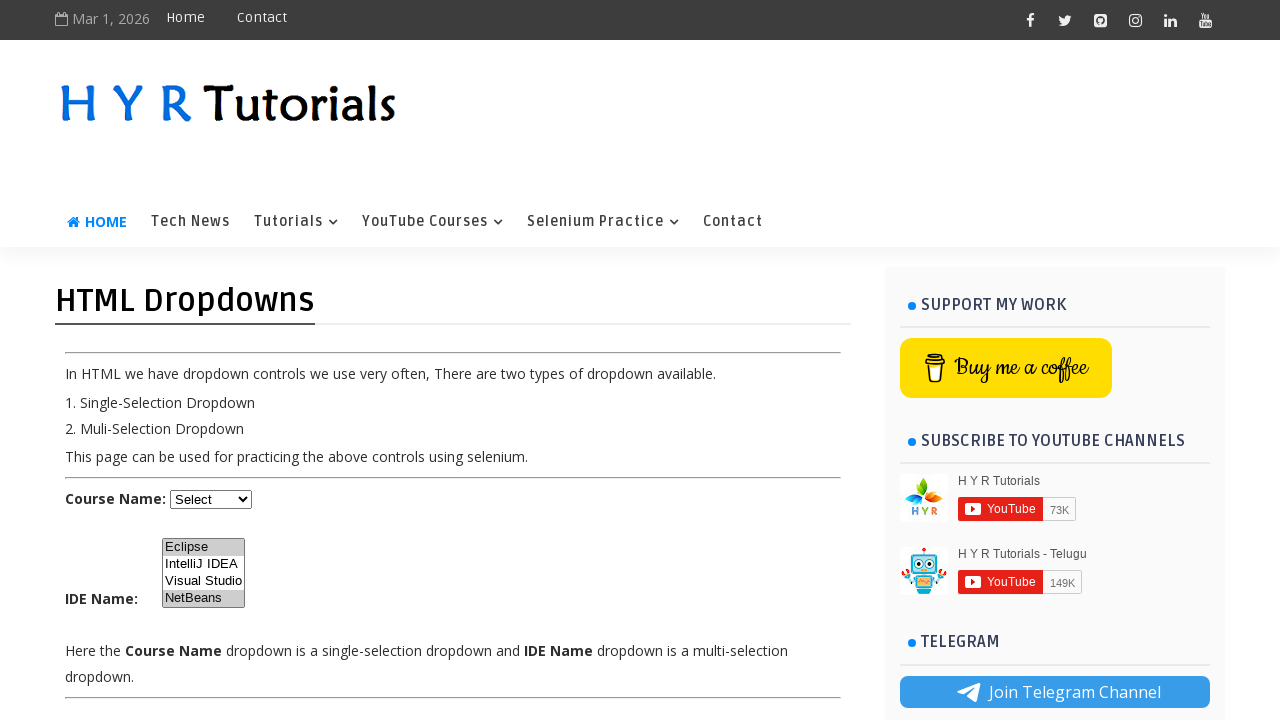

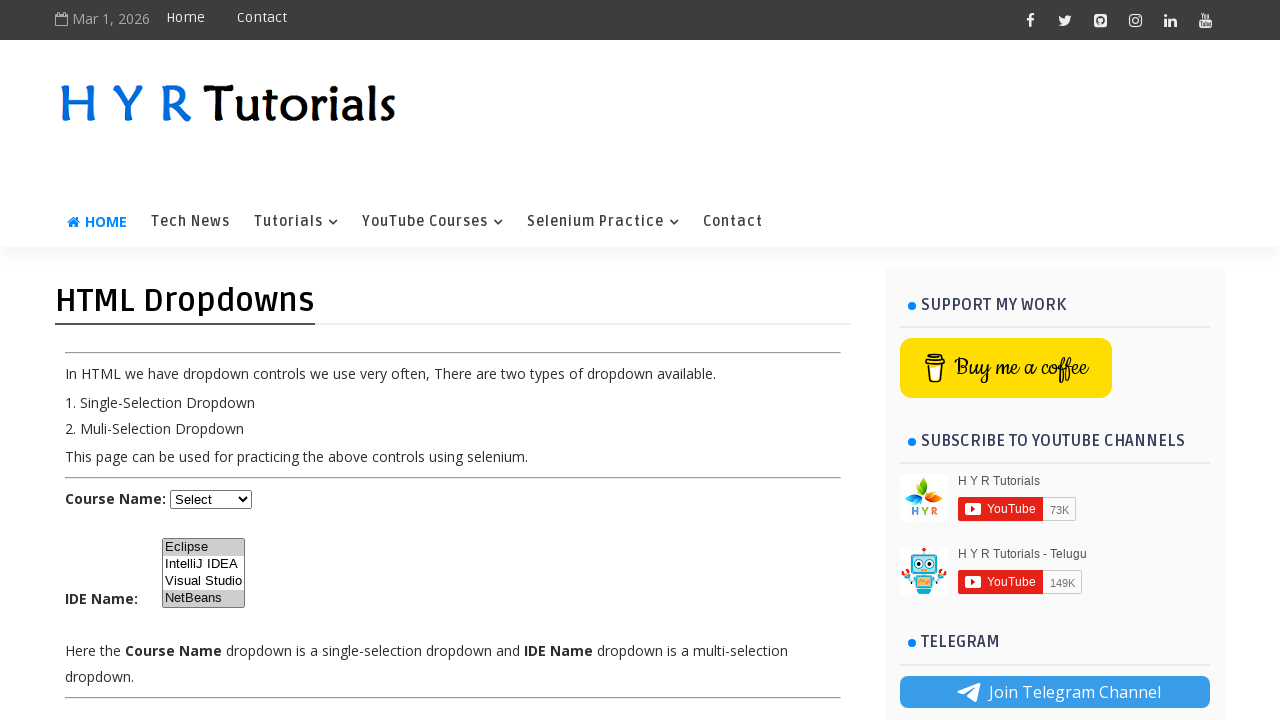